Navigates to OrangeHRM demo site and verifies the page title contains "Orange"

Starting URL: https://opensource-demo.orangehrmlive.com/

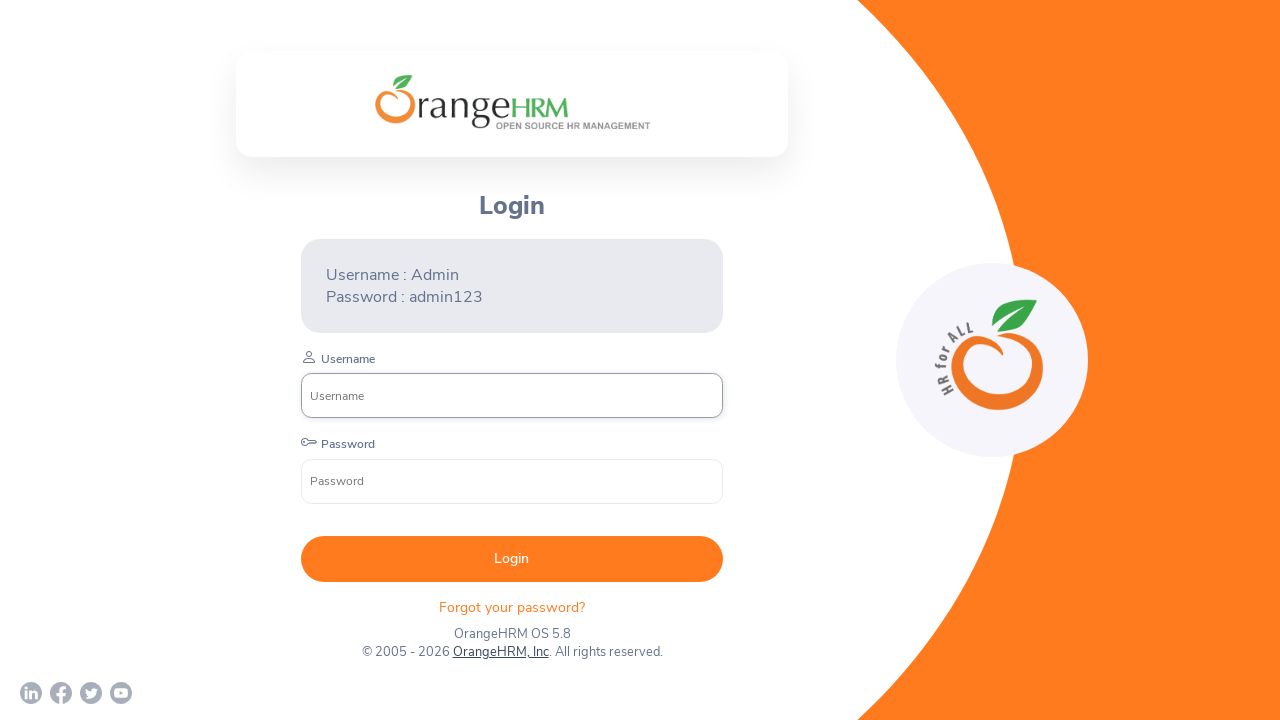

Navigated to OrangeHRM demo site
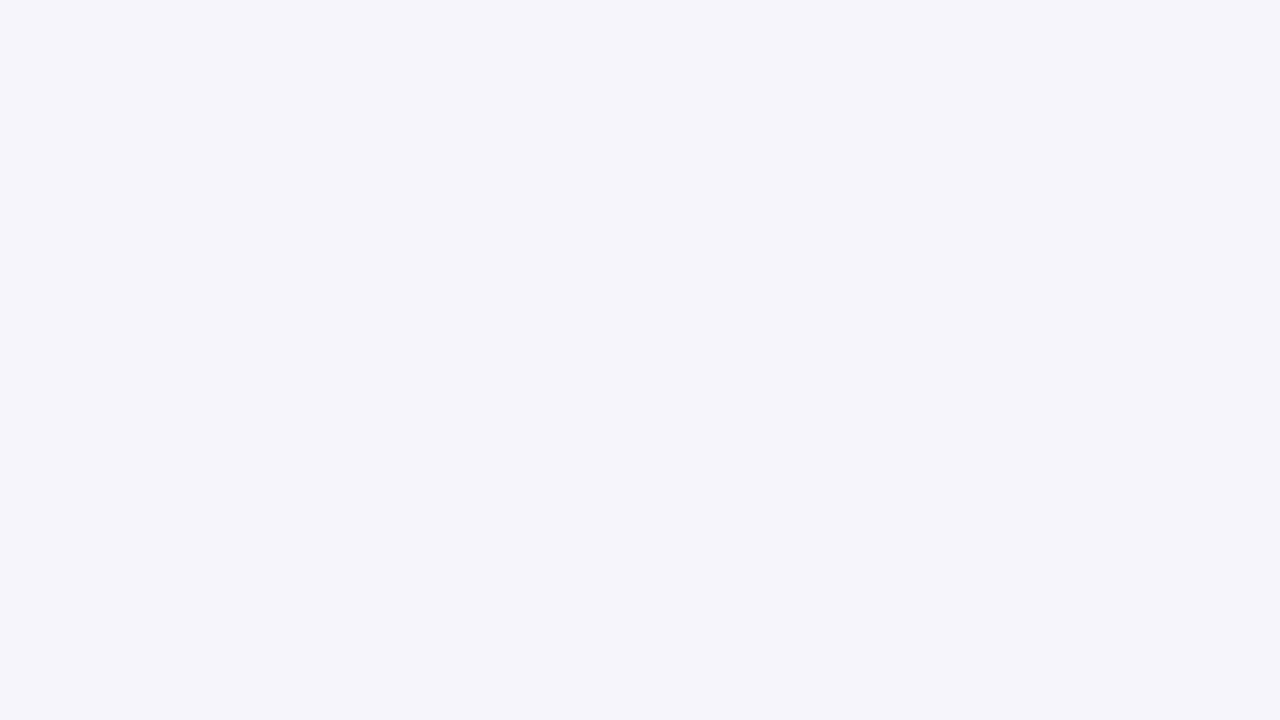

Verified that page title contains 'Orange'
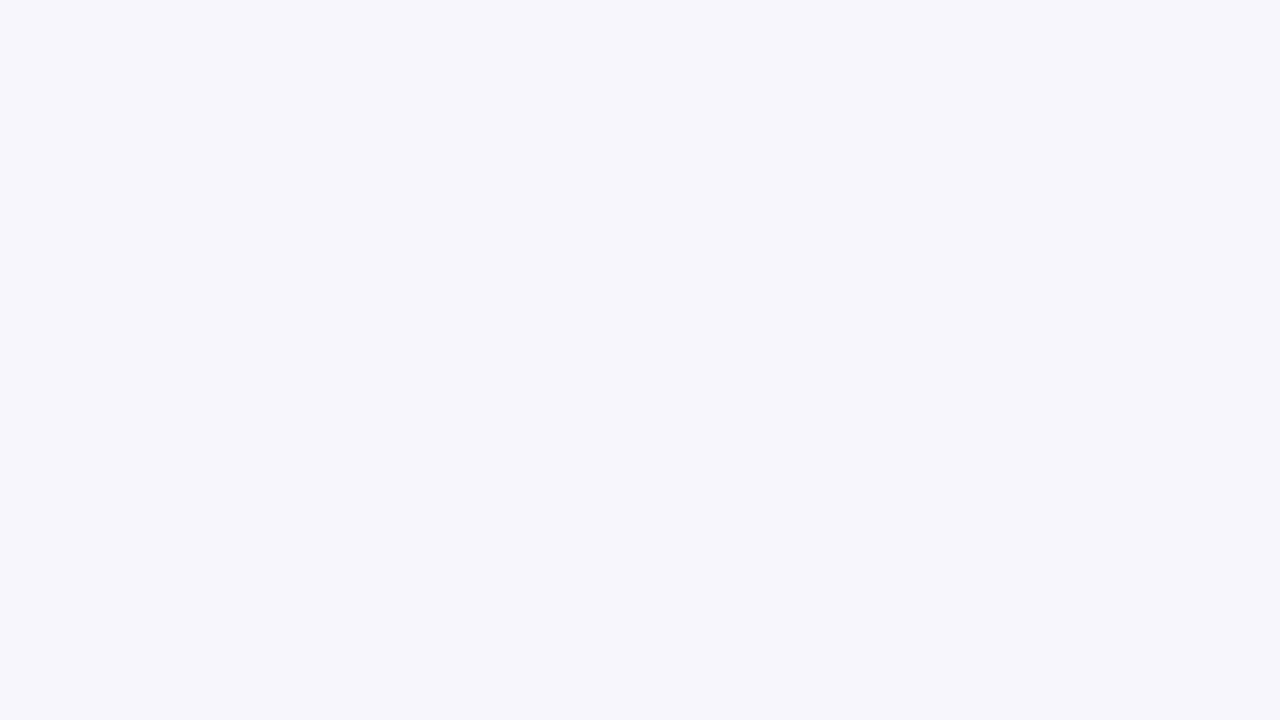

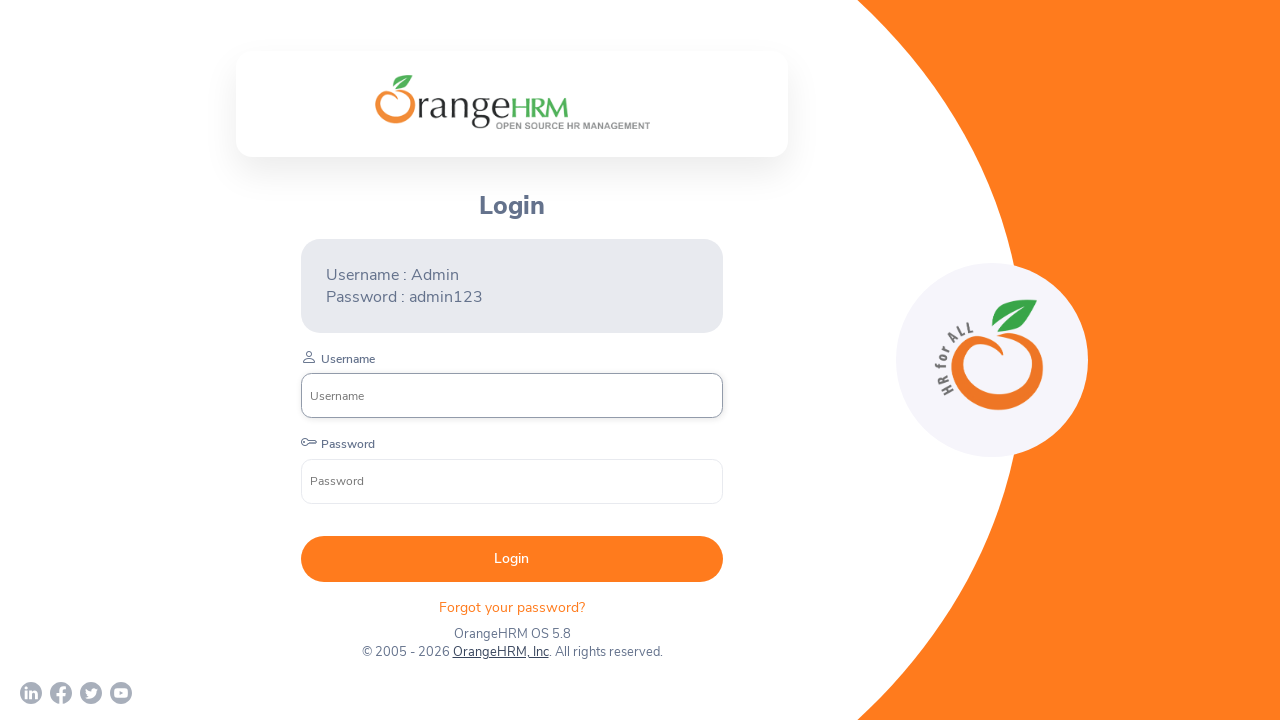